Basic smoke test that navigates to Rahul Shetty Academy homepage and verifies the page loads by checking the title and URL are present.

Starting URL: https://rahulshettyacademy.com/

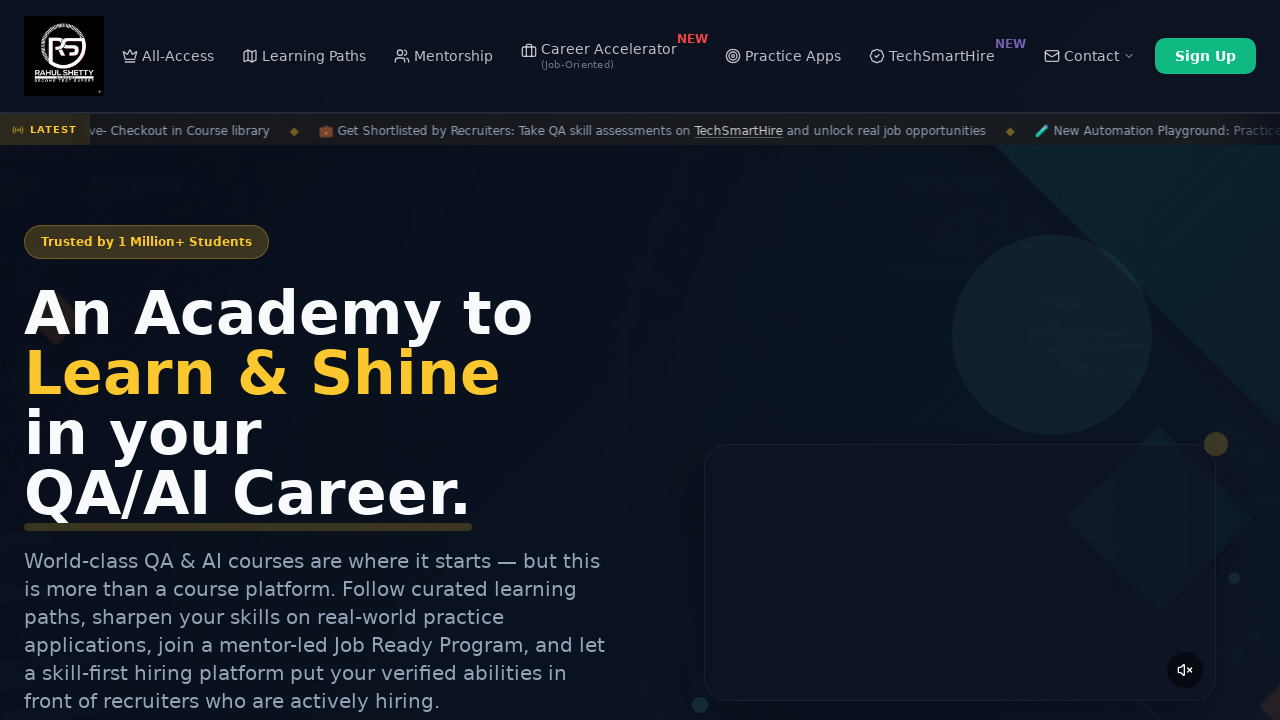

Waited for page to reach domcontentloaded state
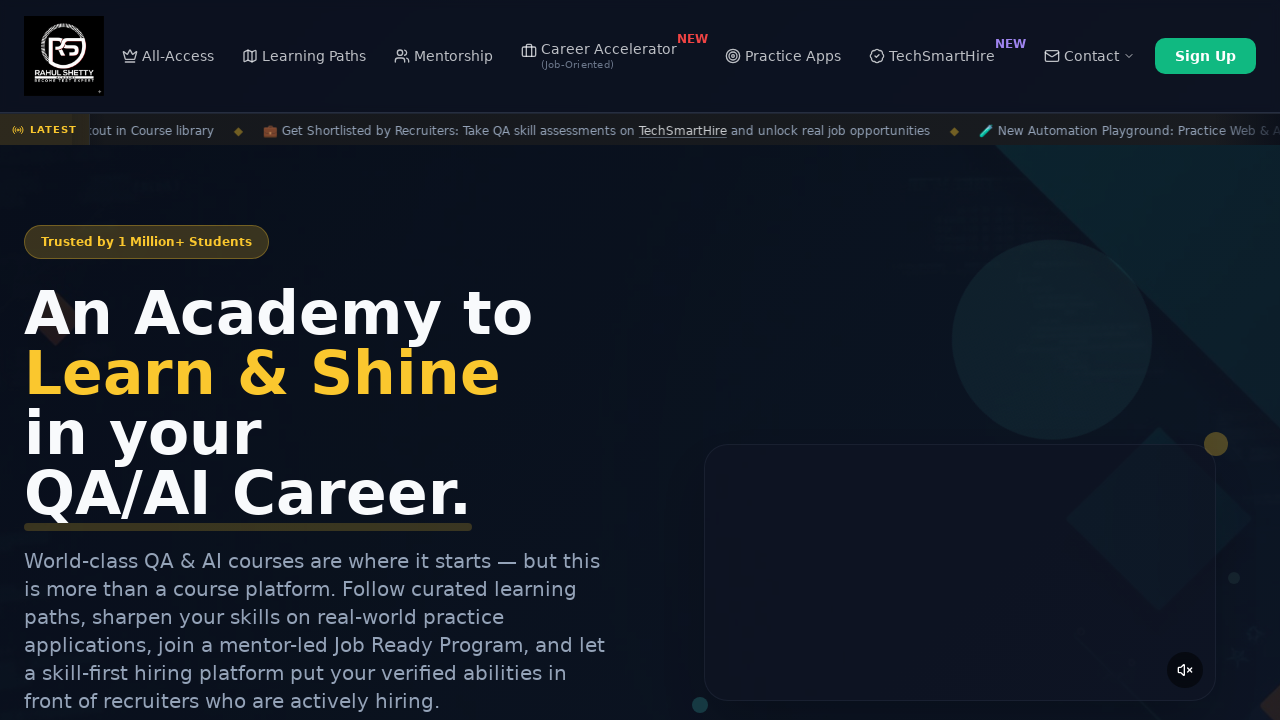

Verified page title is present and not empty
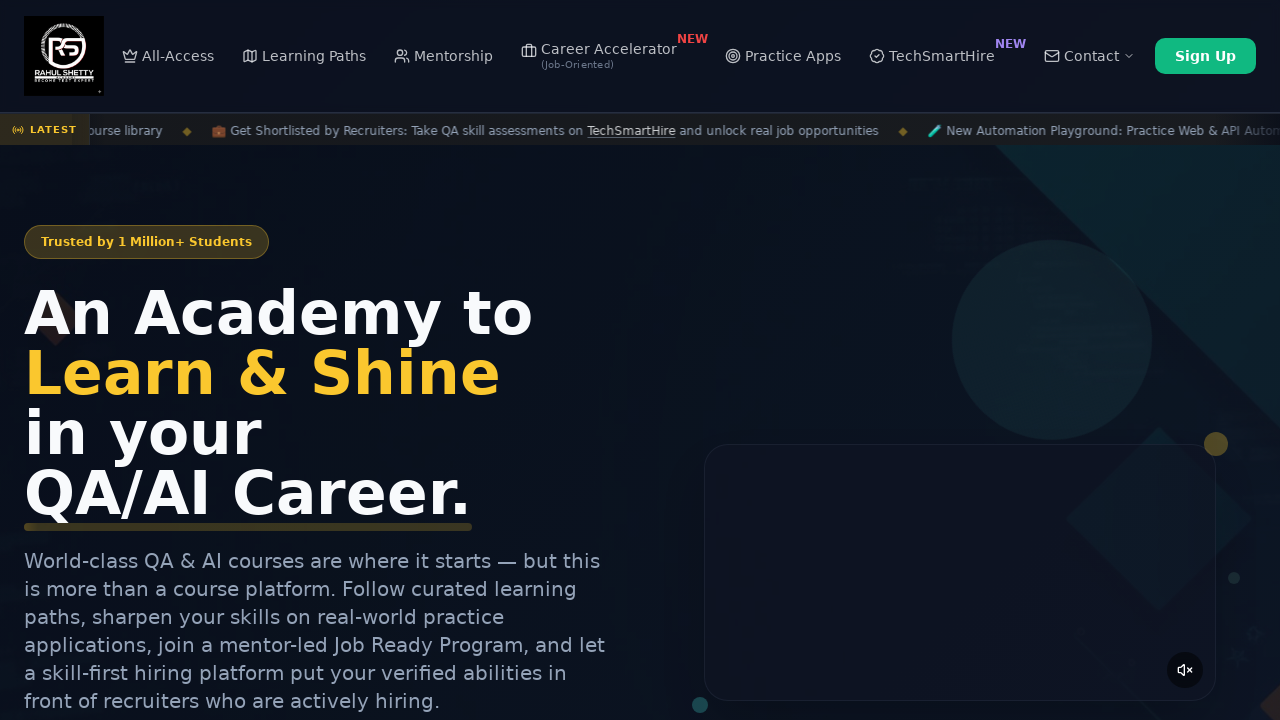

Verified URL contains 'rahulshettyacademy.com'
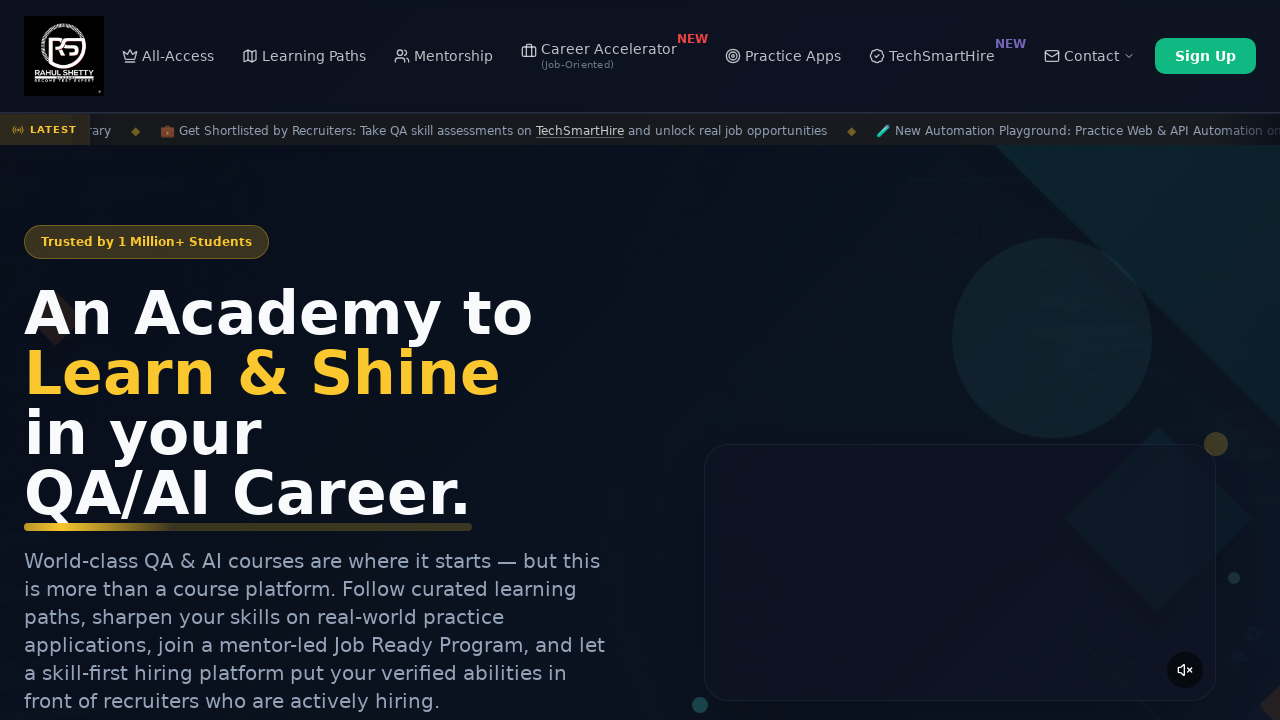

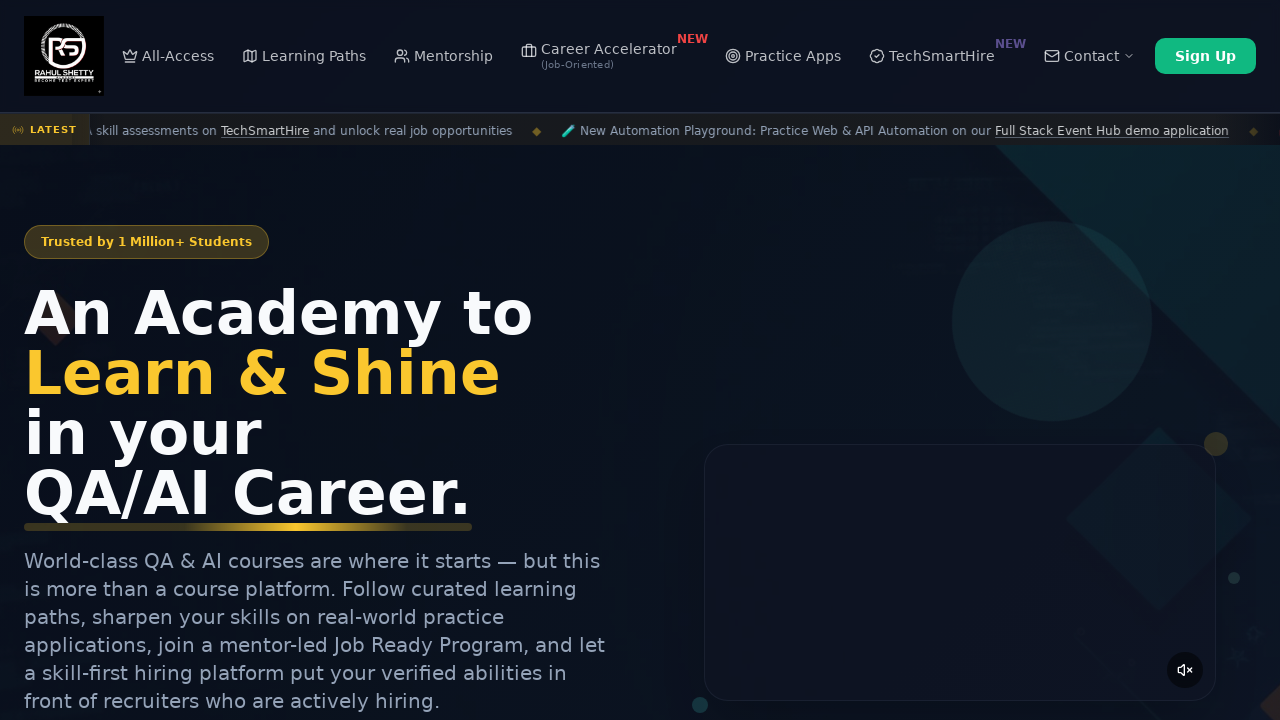